Tests checkbox and radio button interactions on W3Schools custom checkbox tutorial page by unchecking, checking checkboxes and selecting a radio button

Starting URL: https://www.w3schools.com/howto/howto_css_custom_checkbox.asp

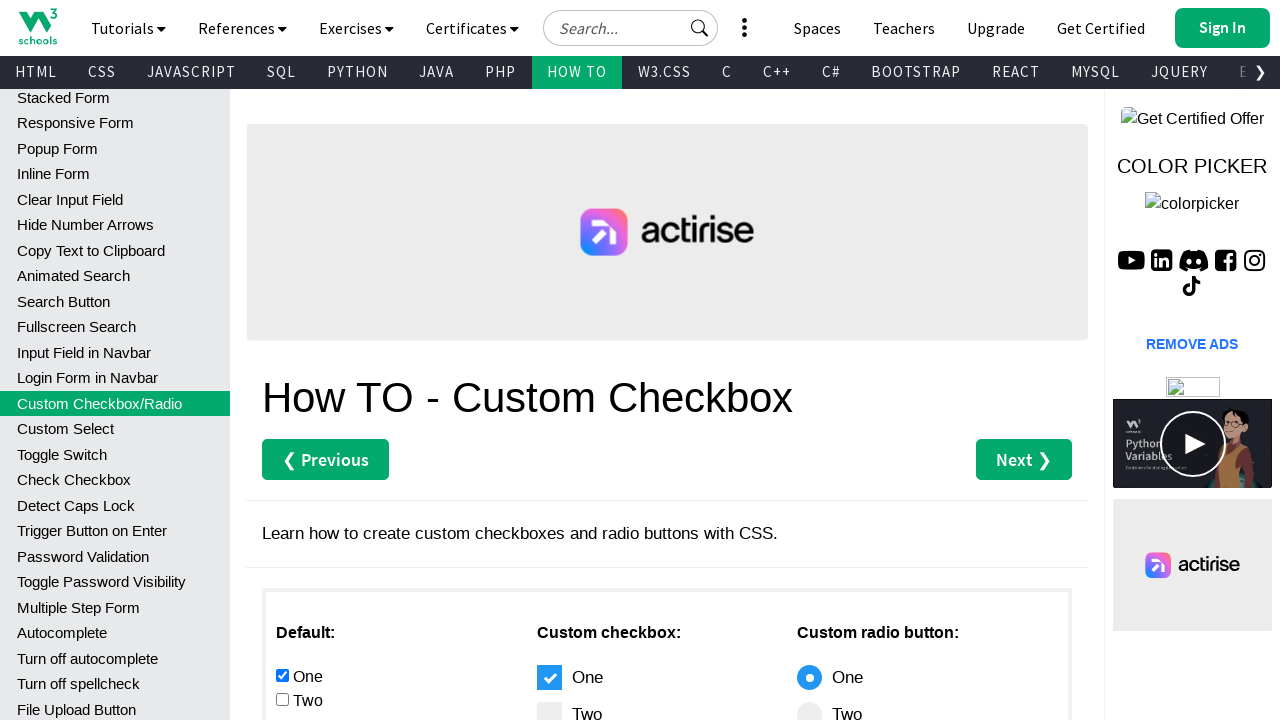

Navigated to W3Schools custom checkbox tutorial page
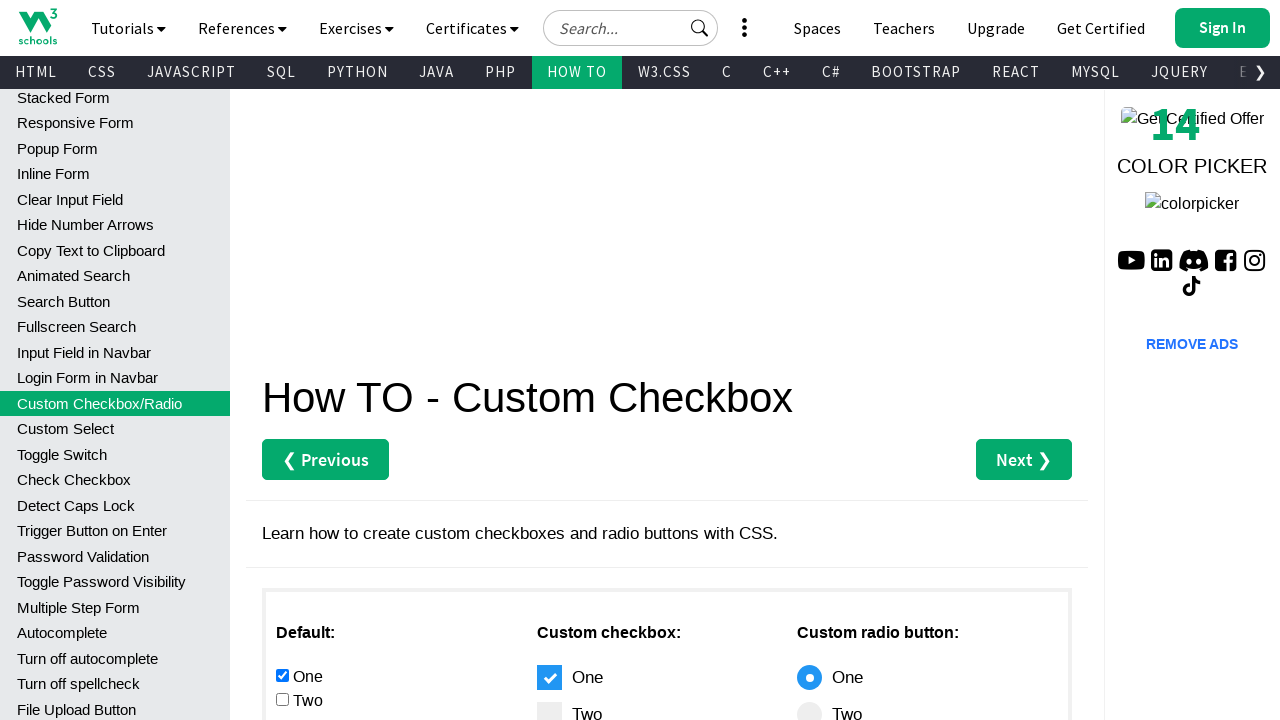

Located all checkboxes in main section
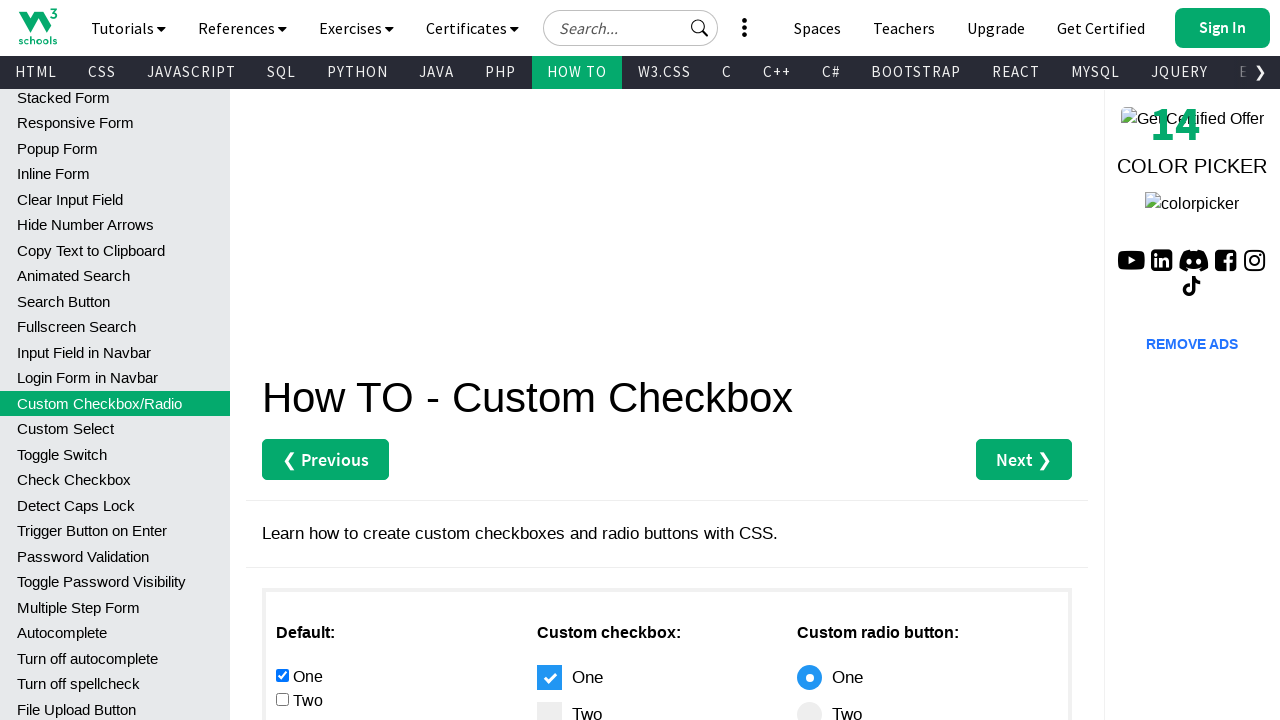

Unchecked the first checkbox at (282, 675) on #main div:nth-child(1) input[type="checkbox"] >> nth=0
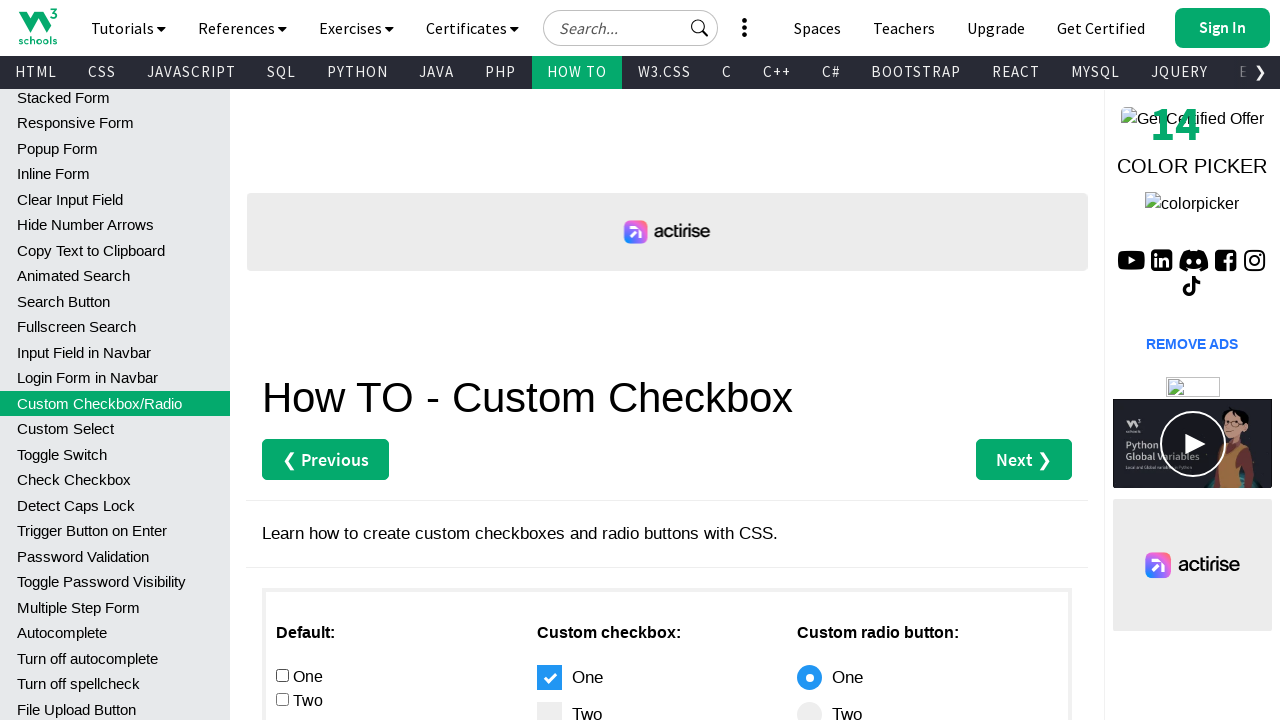

Checked the second checkbox at (282, 699) on #main div:nth-child(1) input[type="checkbox"] >> nth=1
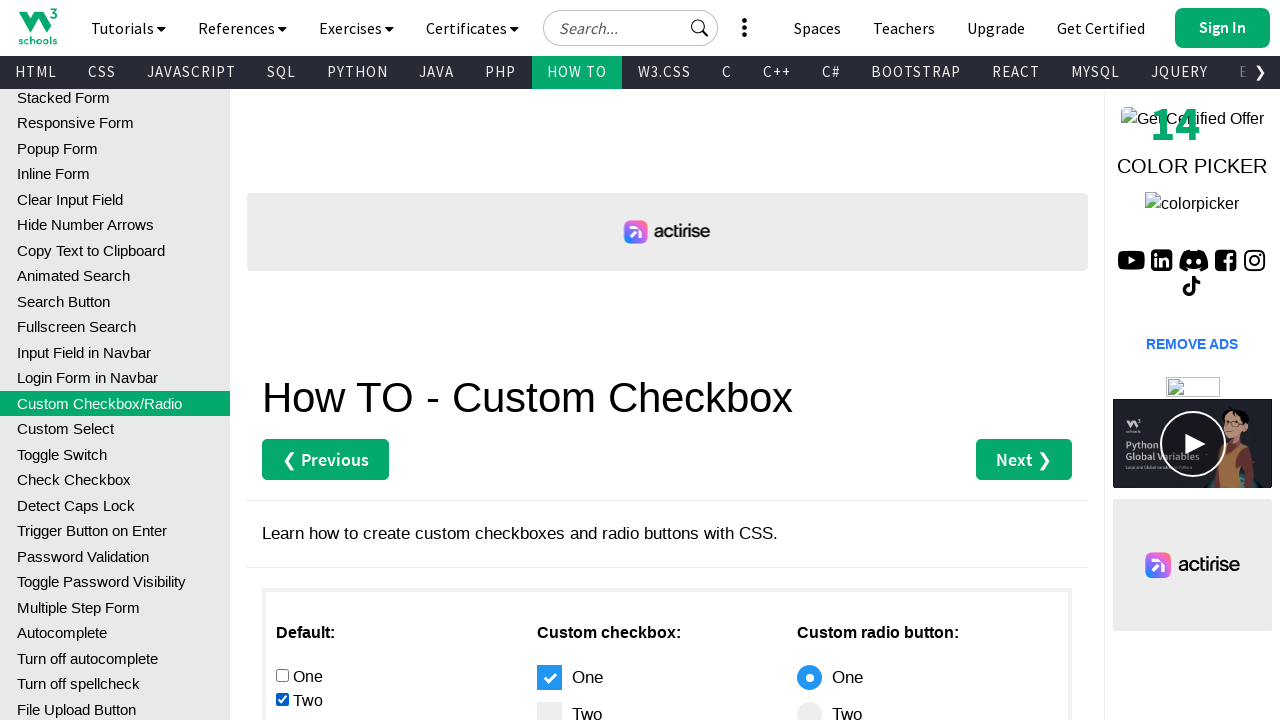

Located all radio buttons in main section
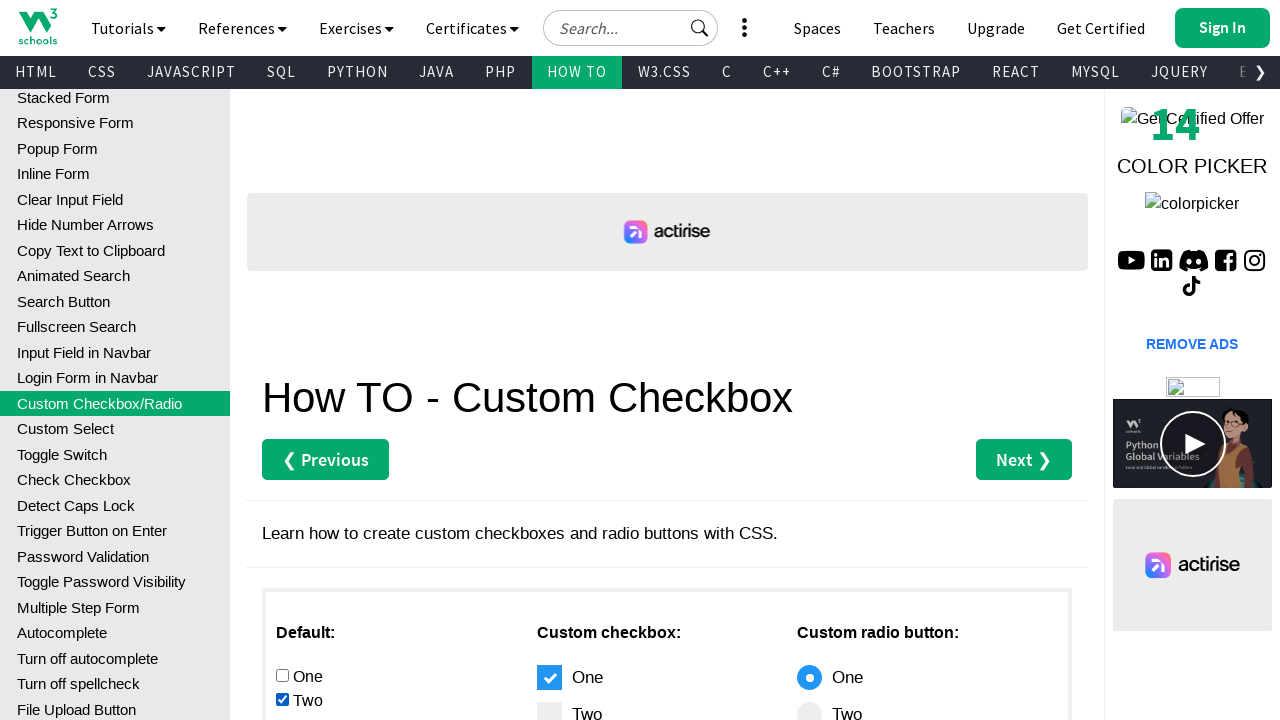

Selected the second radio button at (282, 360) on #main div:nth-child(1) input[type="radio"] >> nth=1
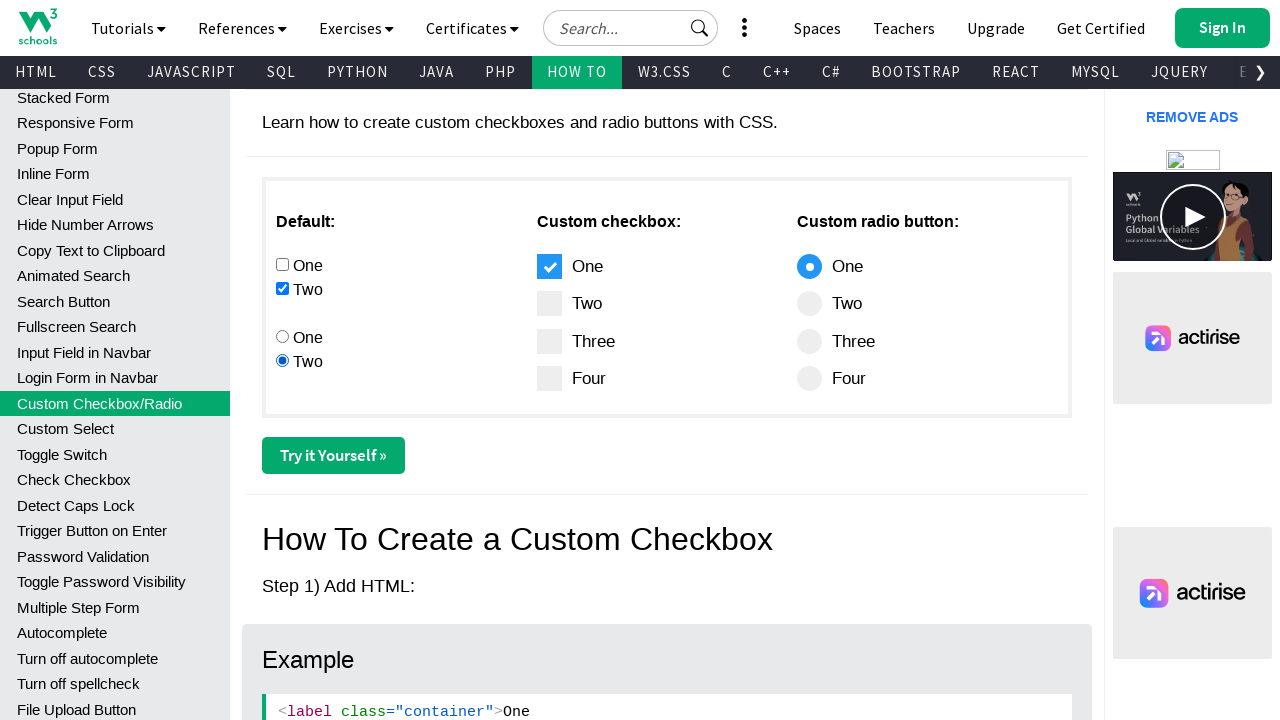

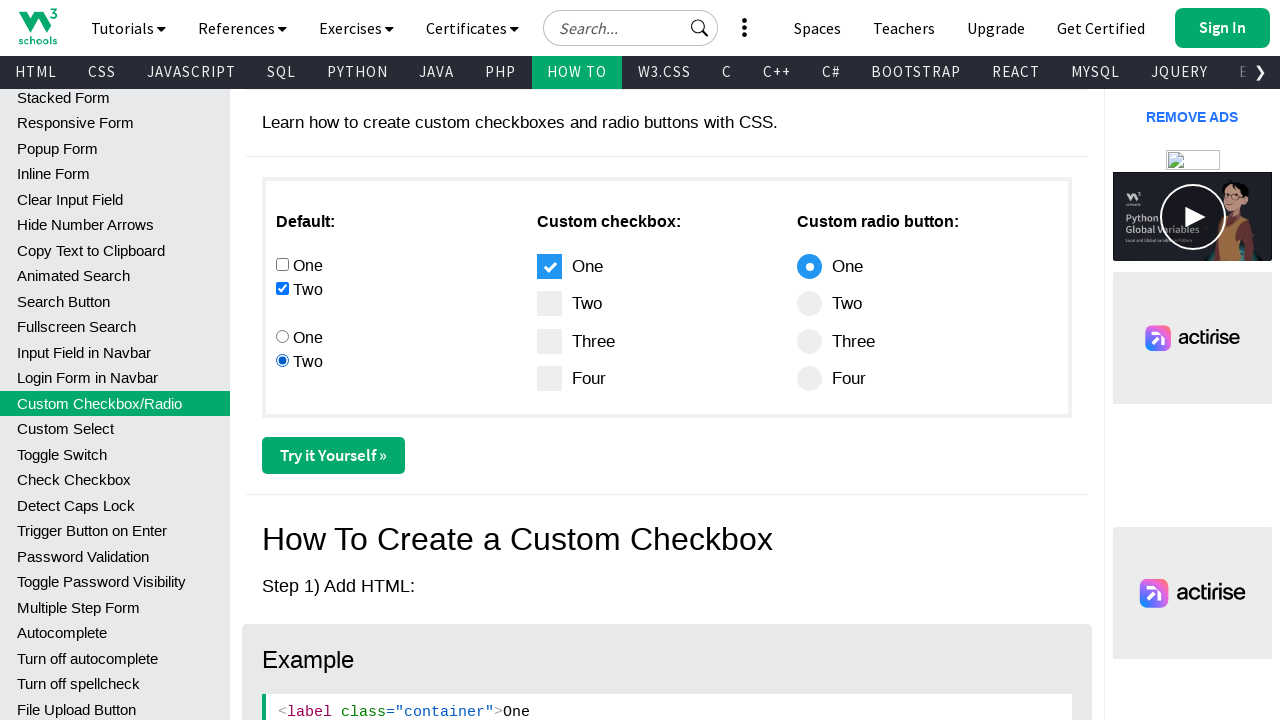